Tests the DemoQA practice form by filling in personal information including first name, last name, email, gender selection, and mobile number fields.

Starting URL: https://demoqa.com/automation-practice-form

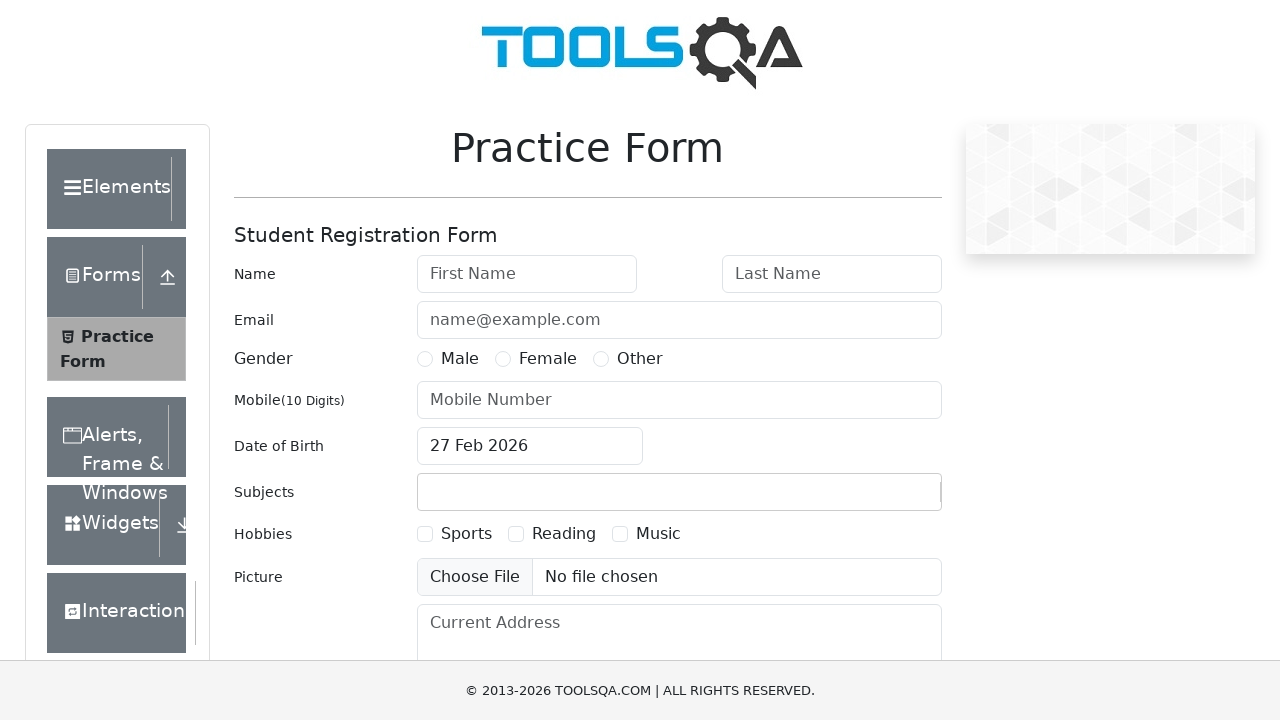

Filled first name field with 'Jhon' on input#firstName
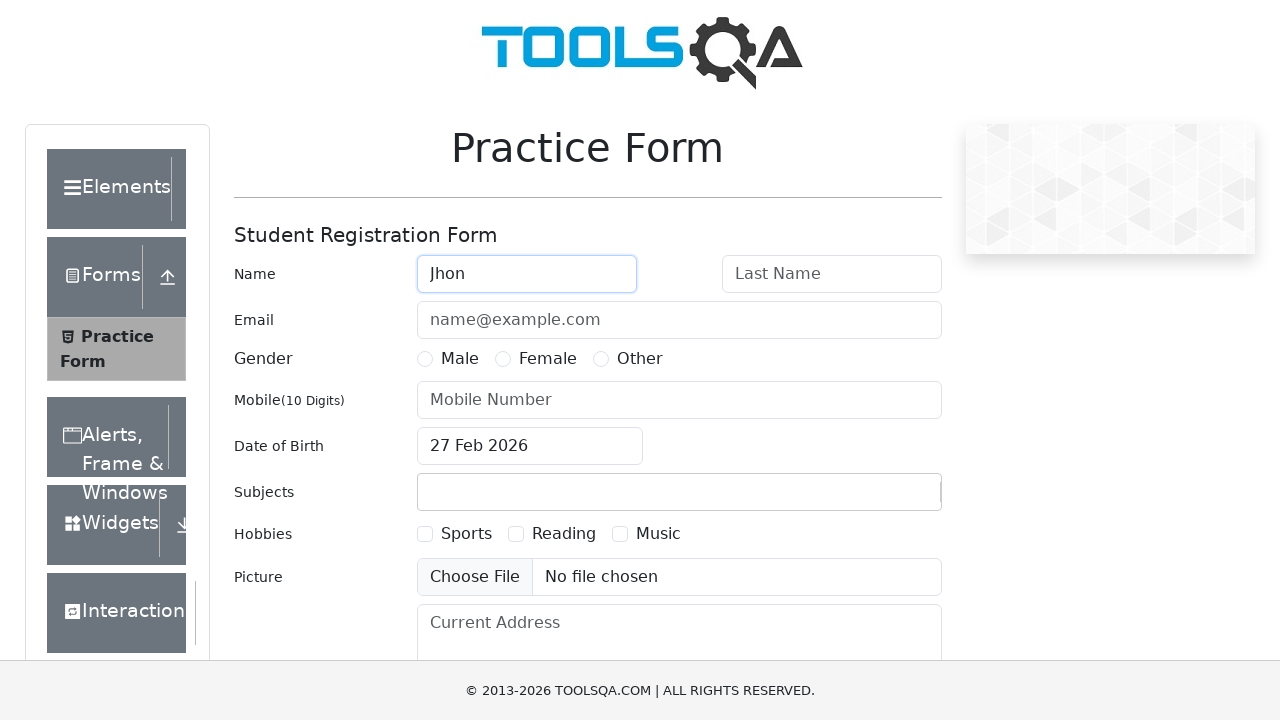

Filled last name field with 'Doe' on input#lastName
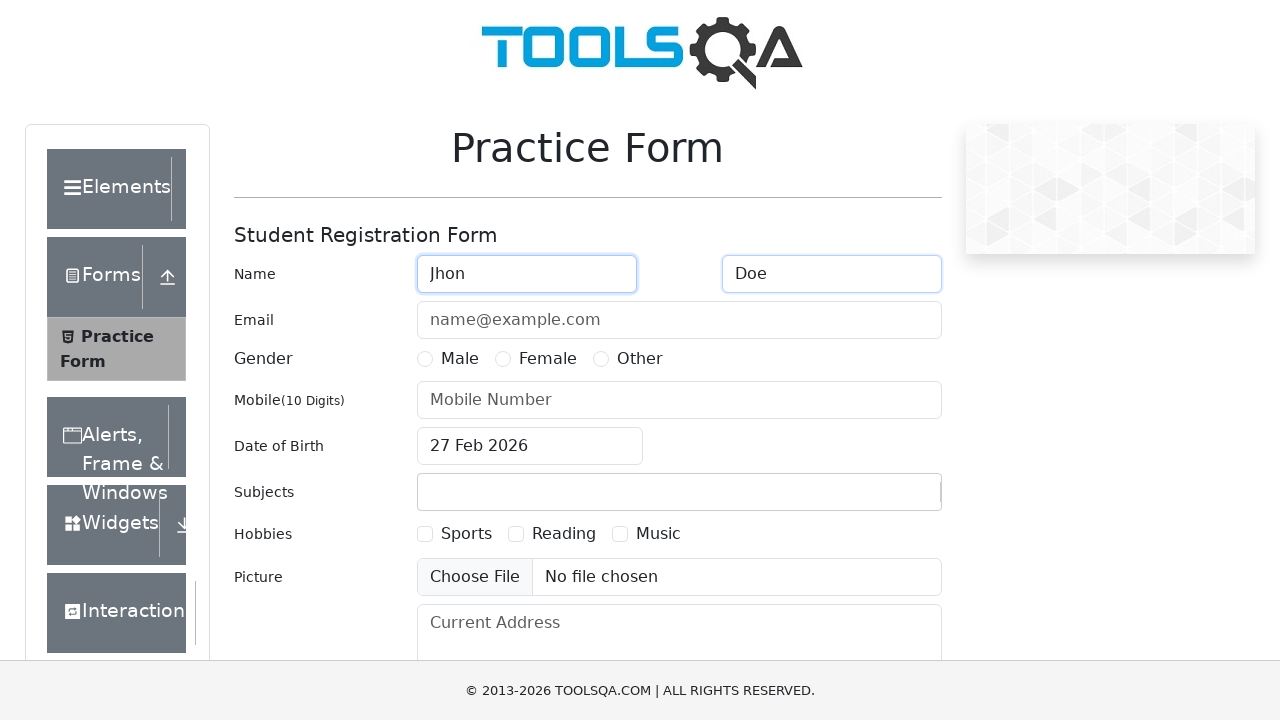

Filled email field with 'jhon.doe@gmail.com' on input#userEmail
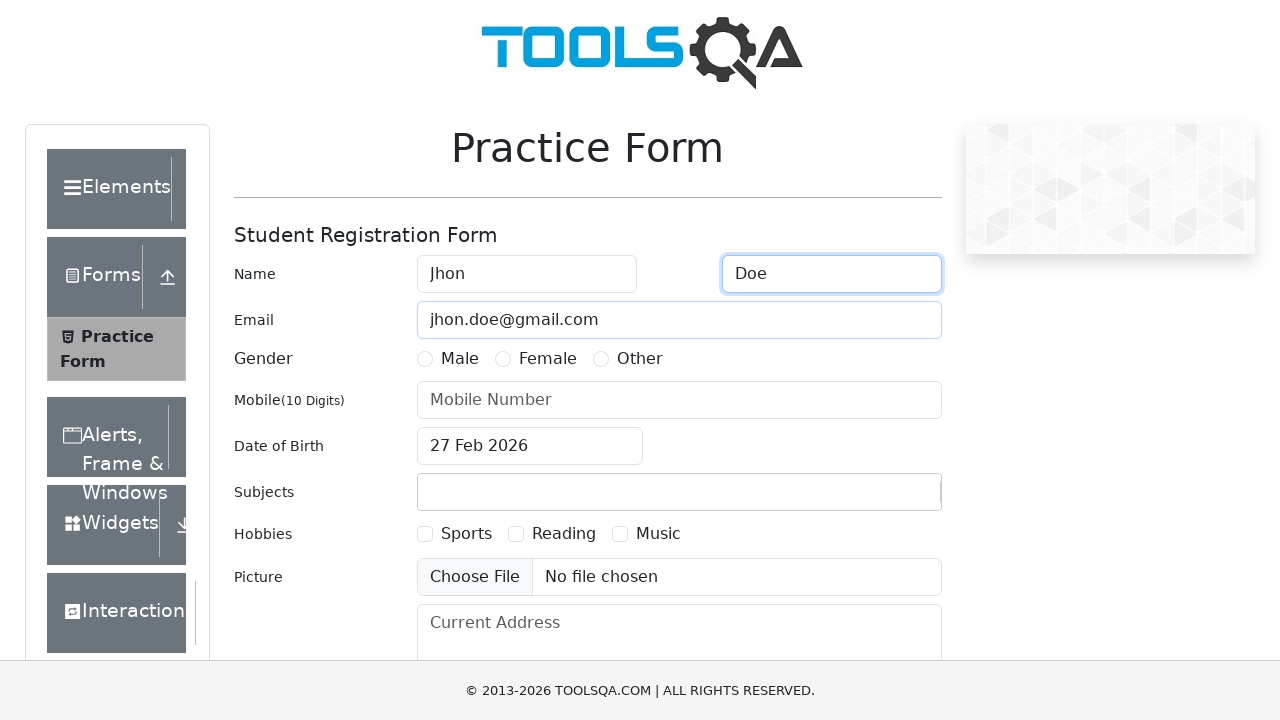

Selected Male gender option at (460, 359) on label:has-text('Male')
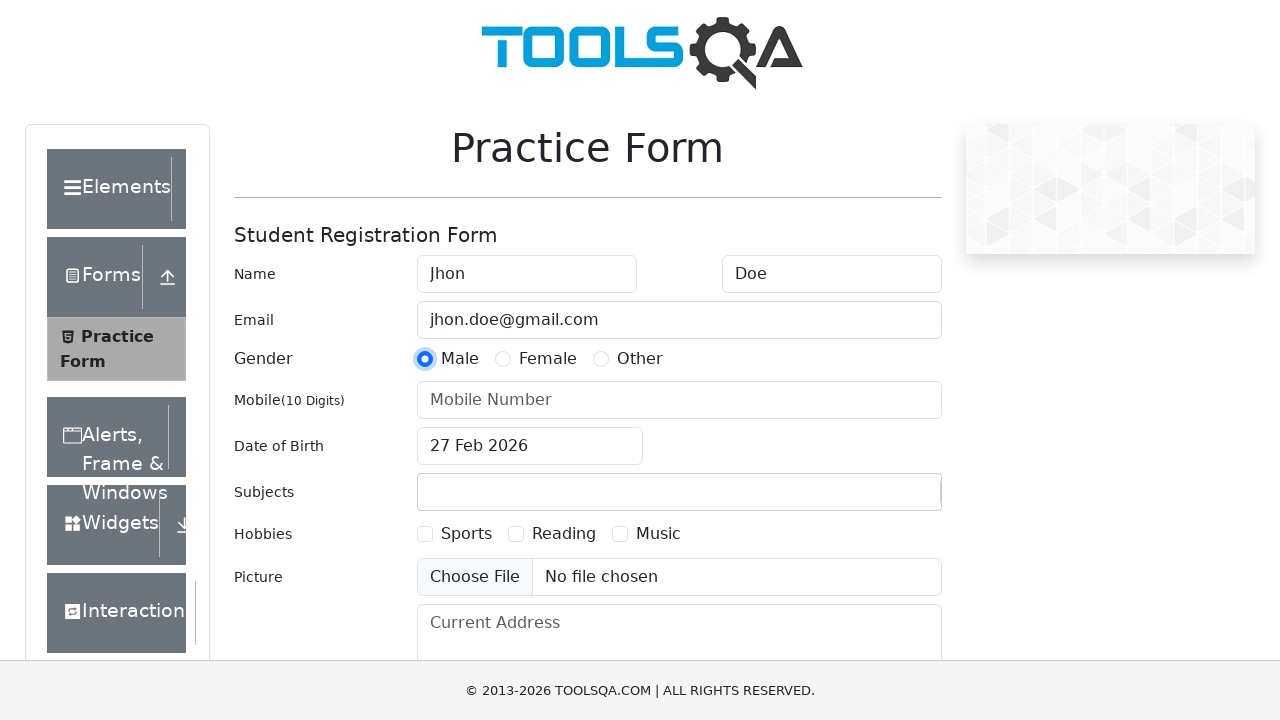

Filled mobile number field with '081908754411' on input#userNumber
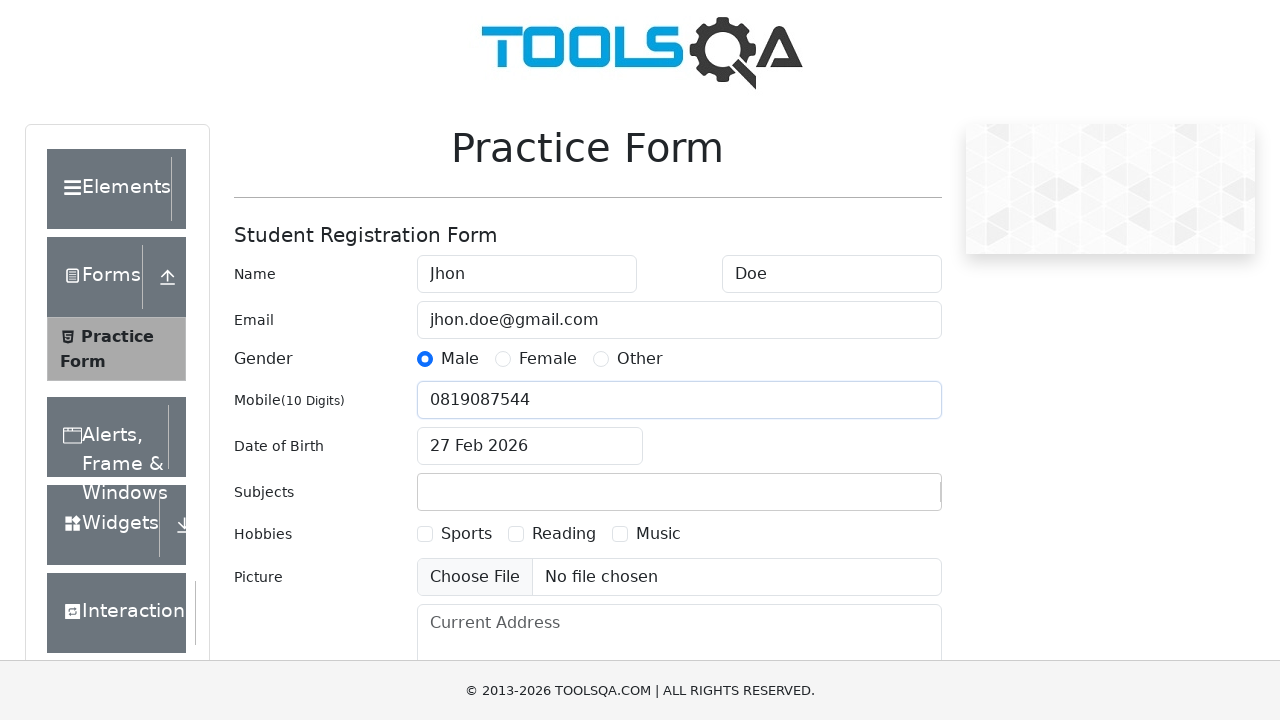

Verified form is ready - first name field is visible
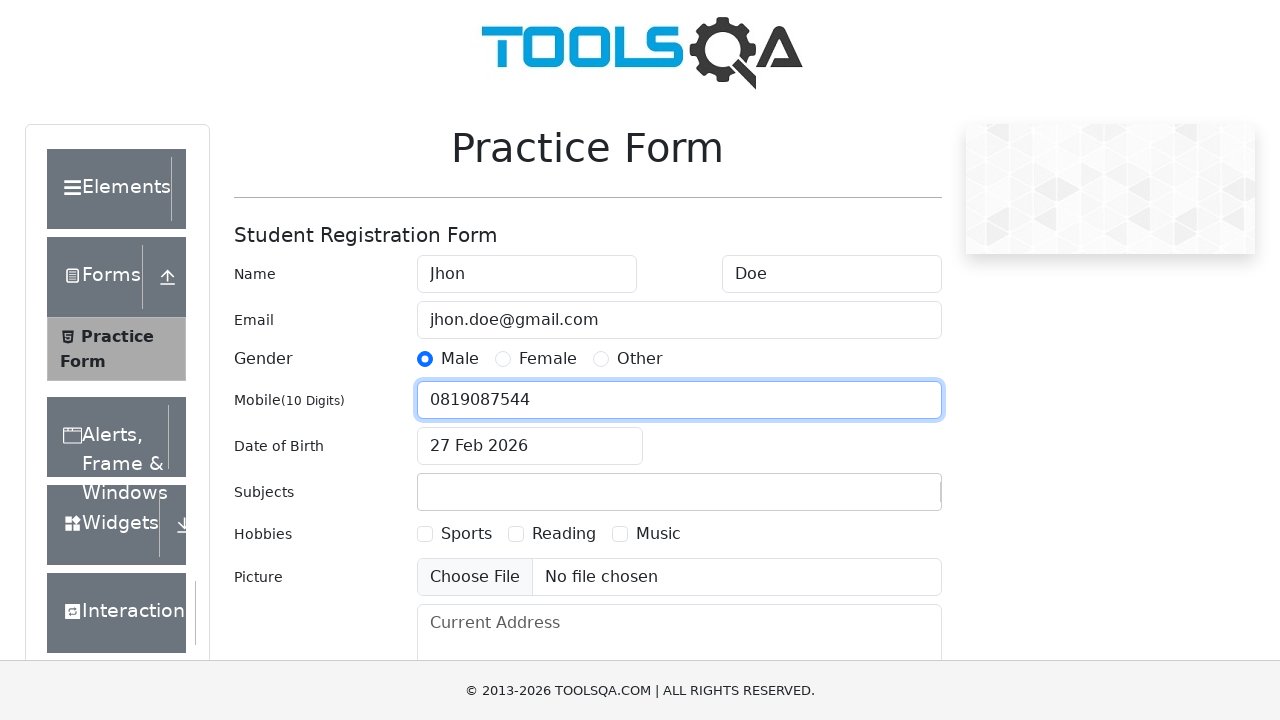

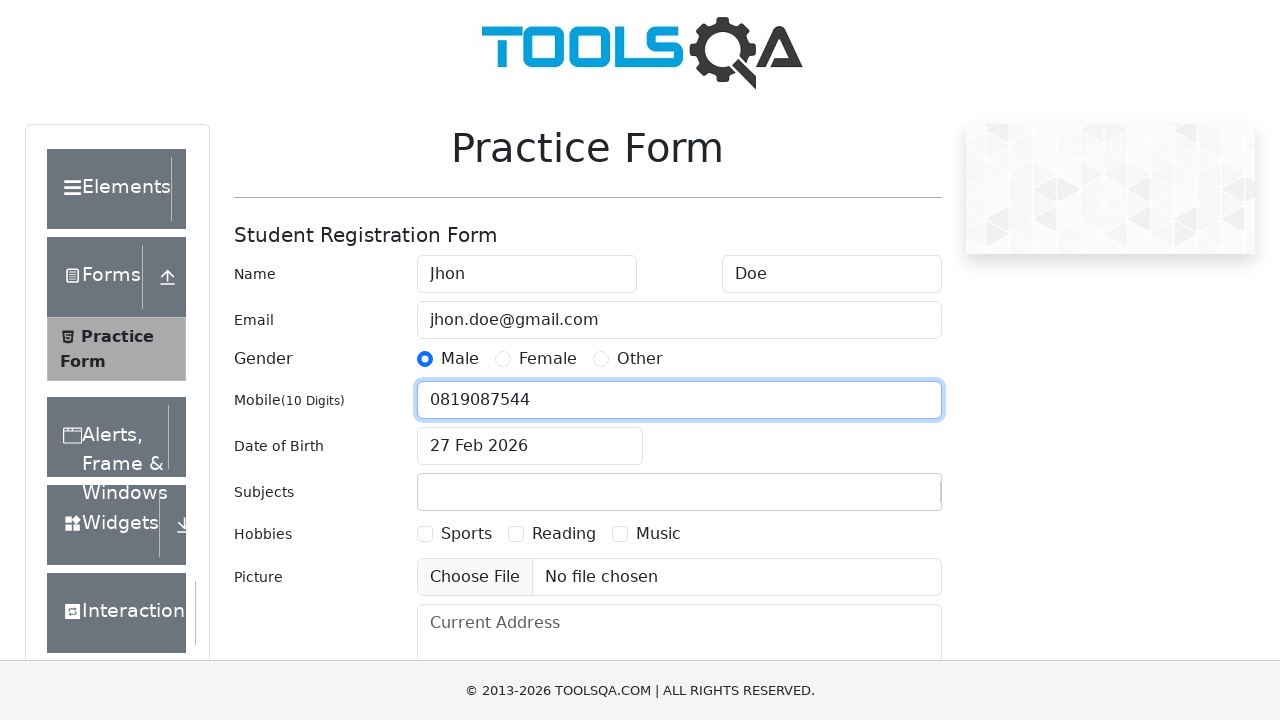